Tests mouse hover functionality by hovering over an element and clicking on a revealed option

Starting URL: https://rahulshettyacademy.com/AutomationPractice/

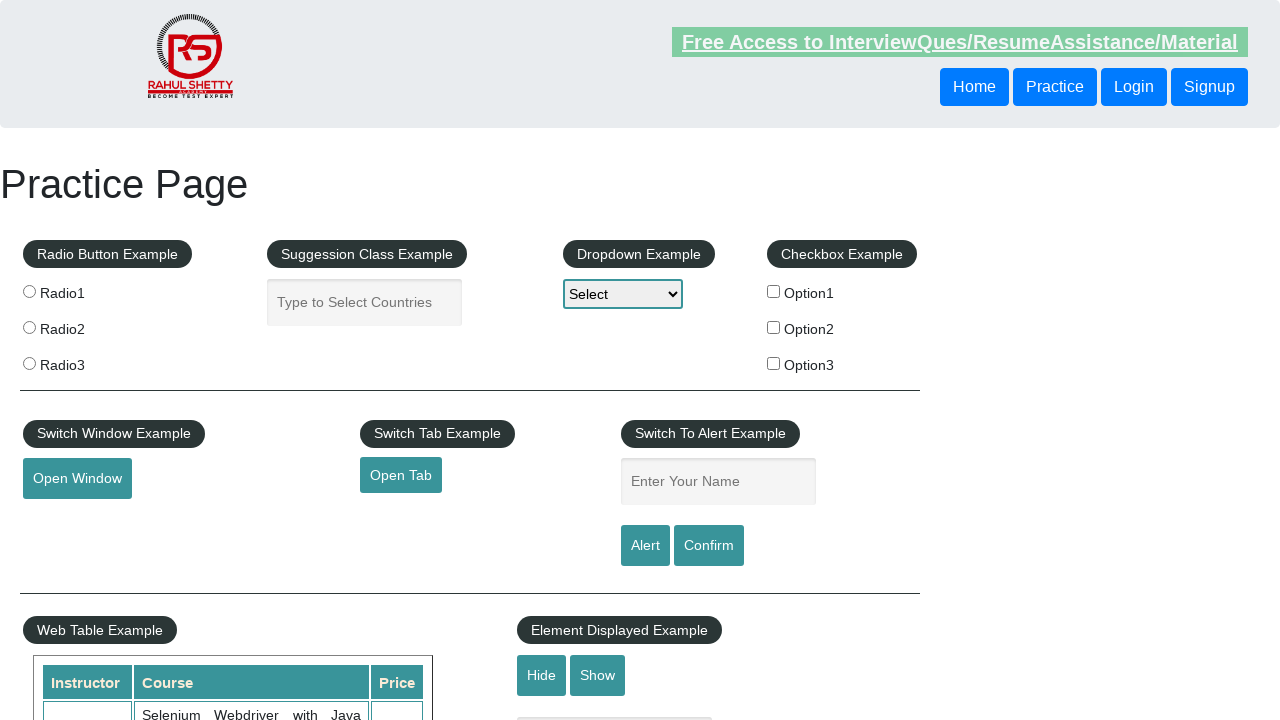

Scrolled down 300 pixels to reveal mouse hover element
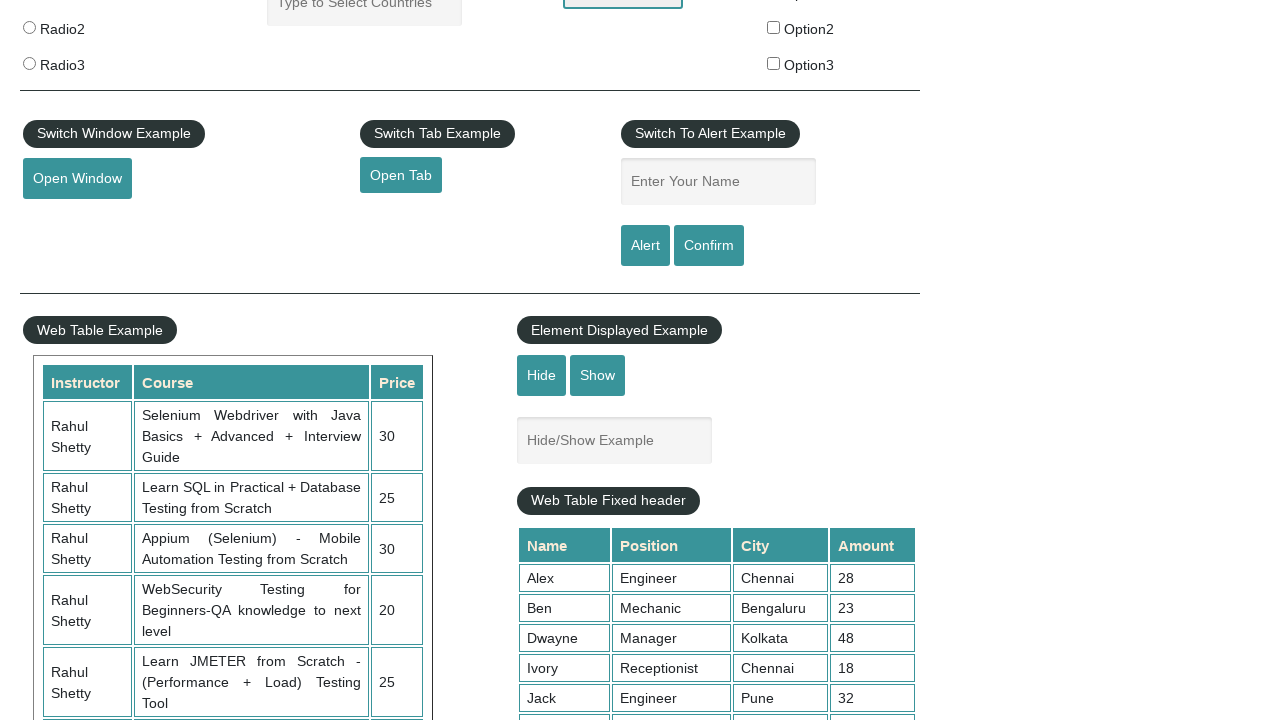

Hovered over the mouse hover element to reveal options at (83, 361) on #mousehover
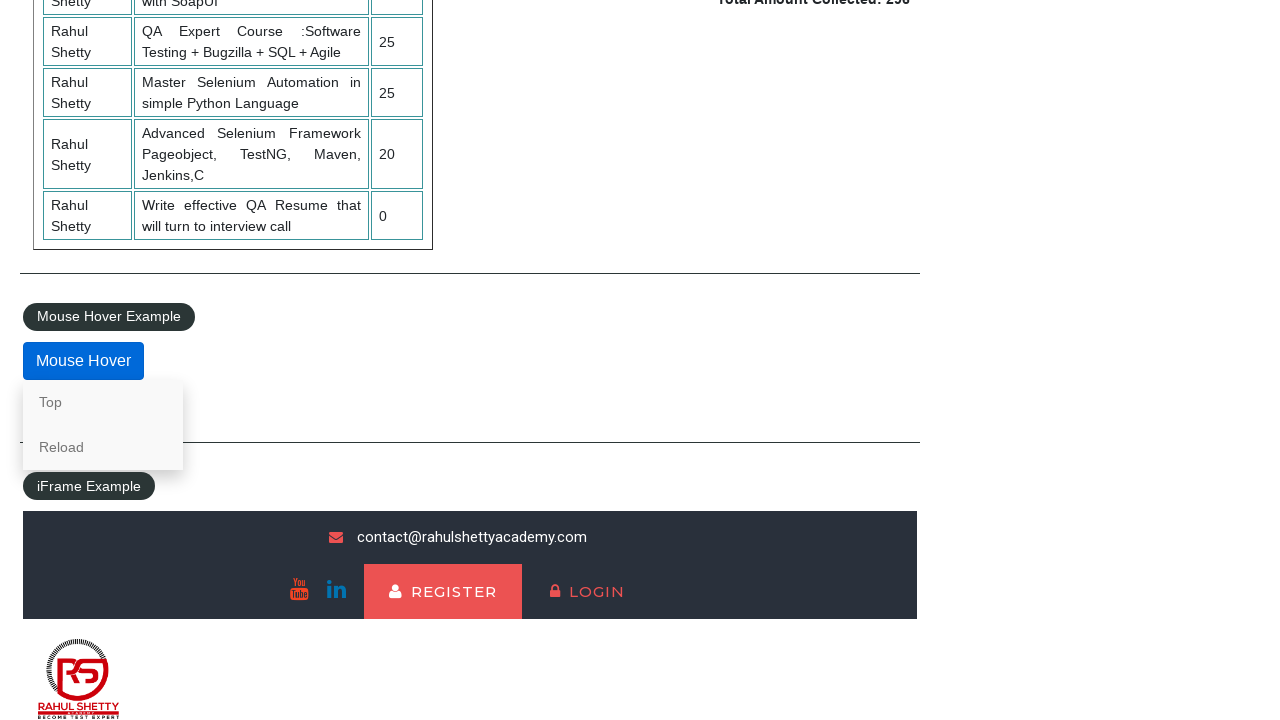

Clicked on the first revealed option from mouse hover menu at (103, 402) on div.mouse-hover-content > a:nth-child(1)
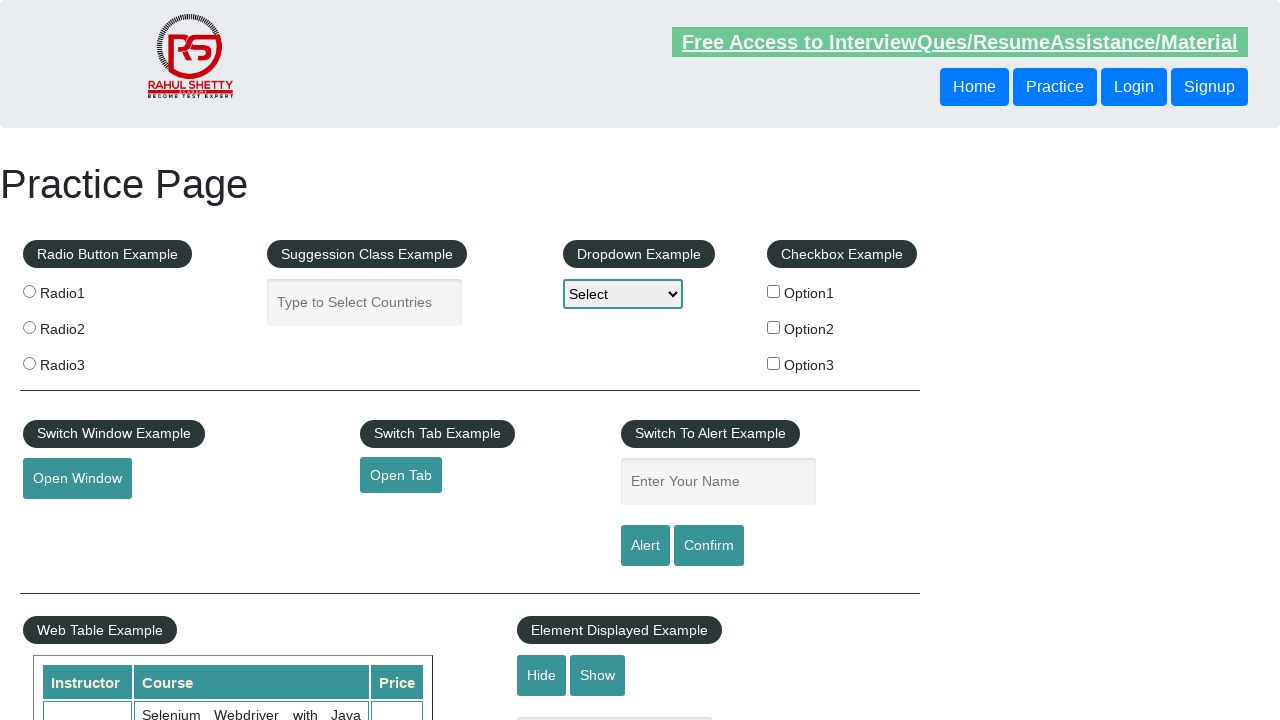

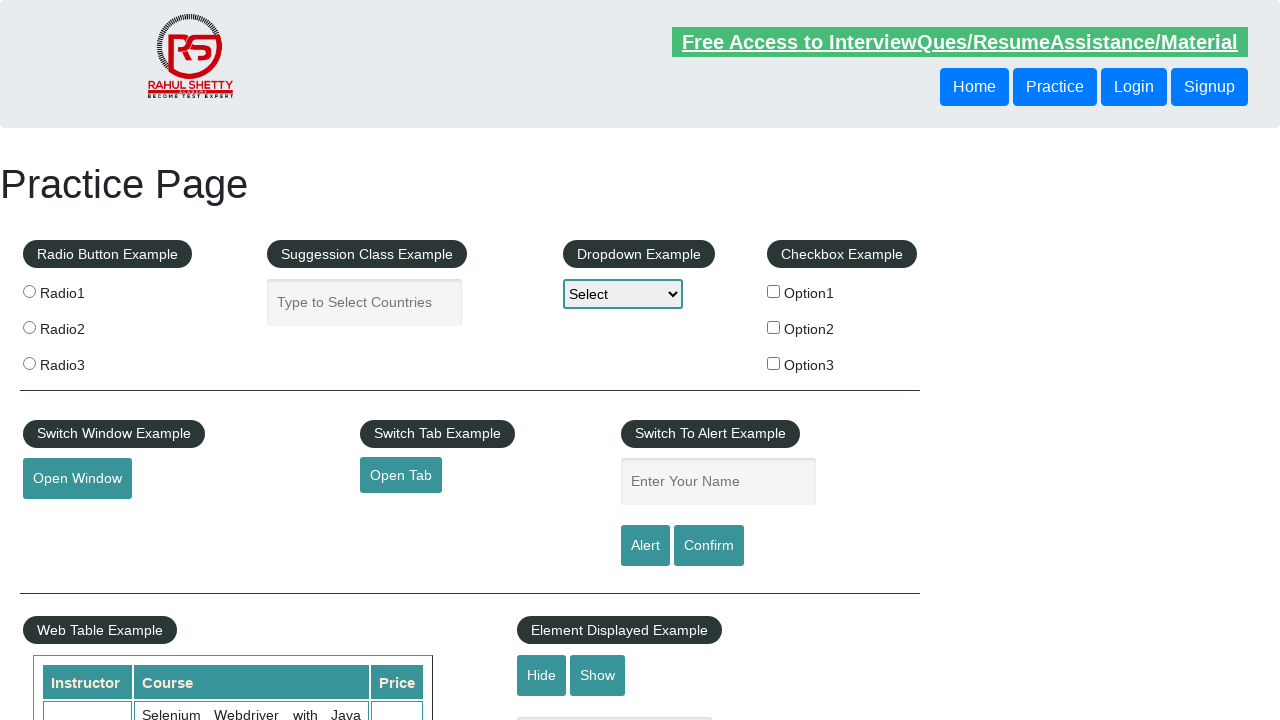